Tests navigation by clicking on currency link on Minfin Ukrainian financial site

Starting URL: https://minfin.com.ua/

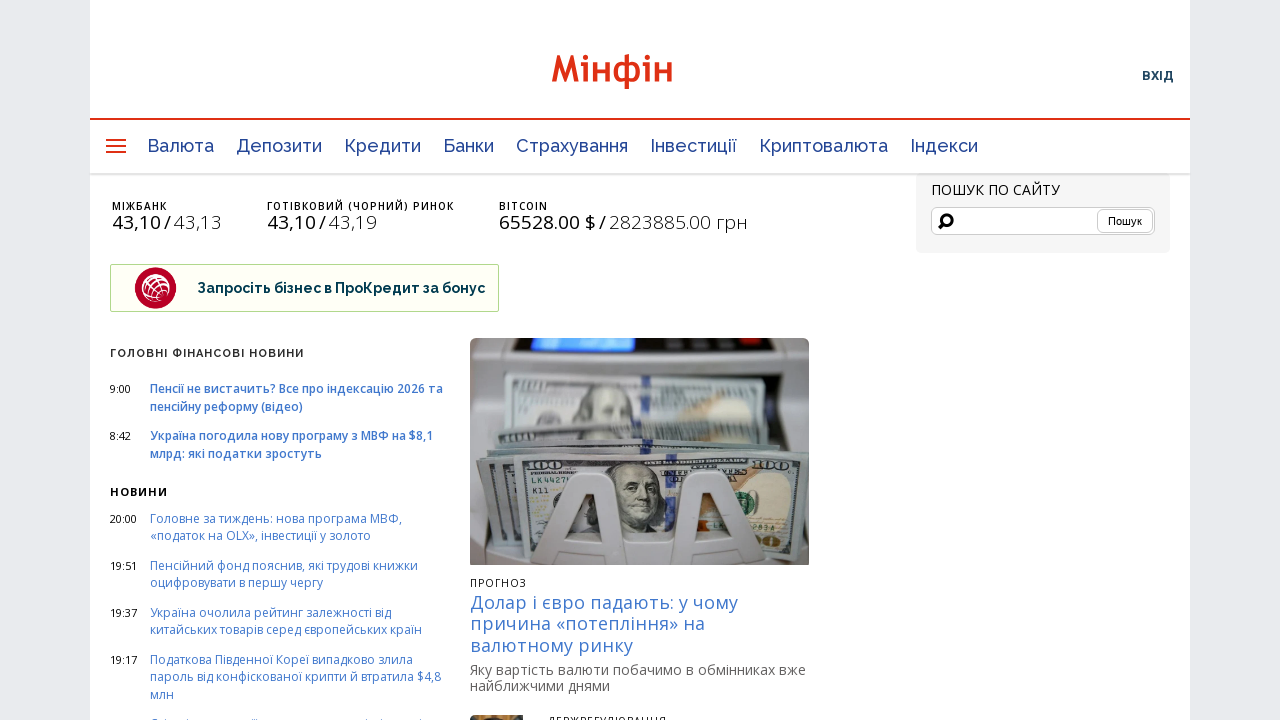

Clicked on currency link (Валюта) on Minfin homepage at (180, 146) on a:has-text('Валюта')
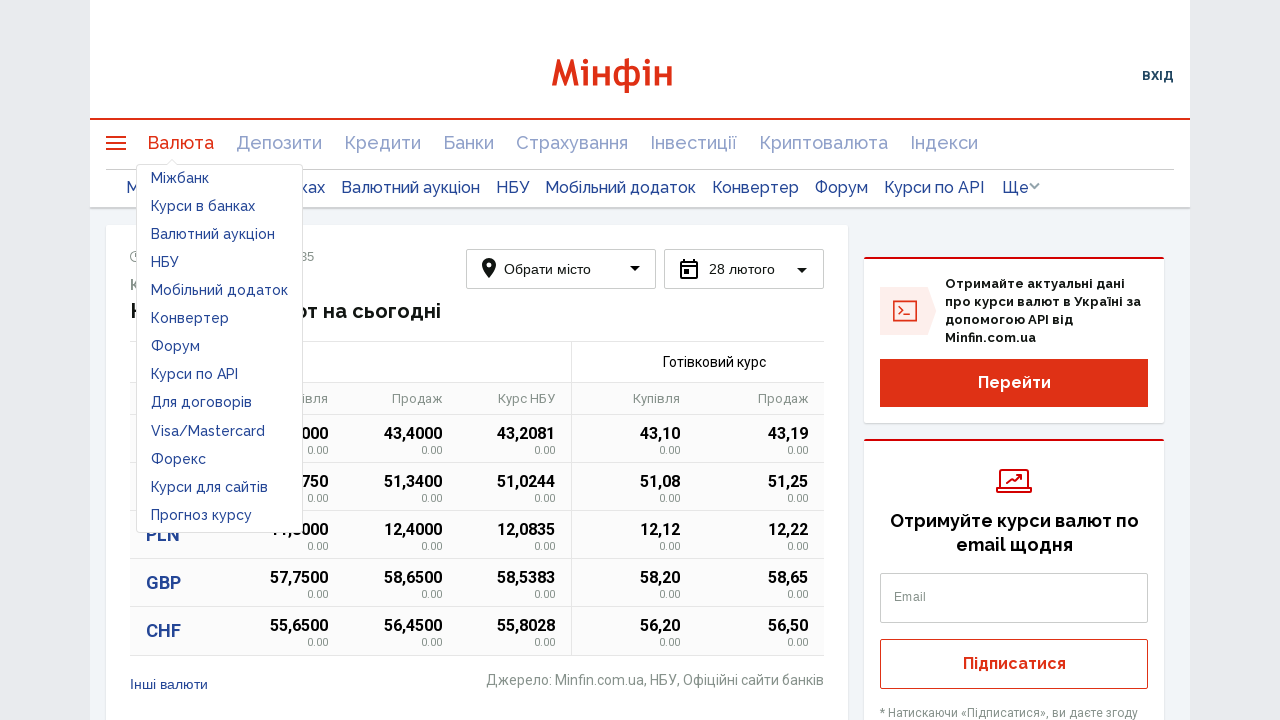

Navigation to currency page completed
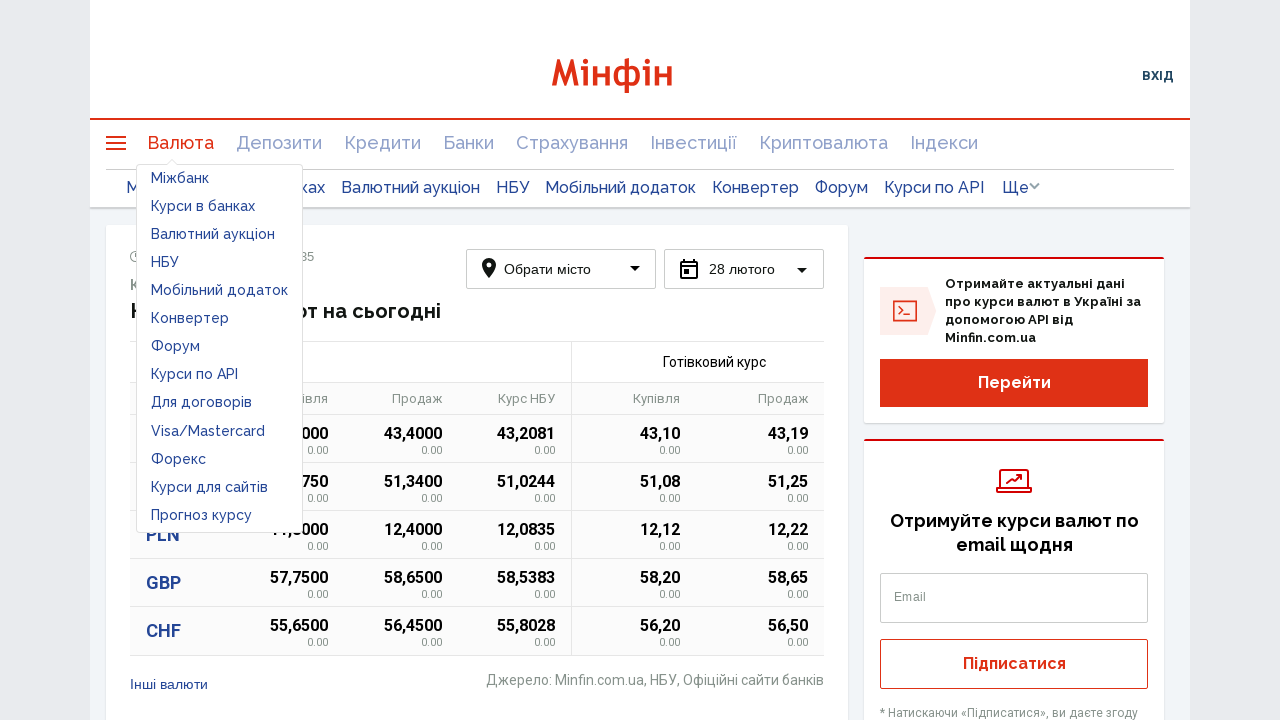

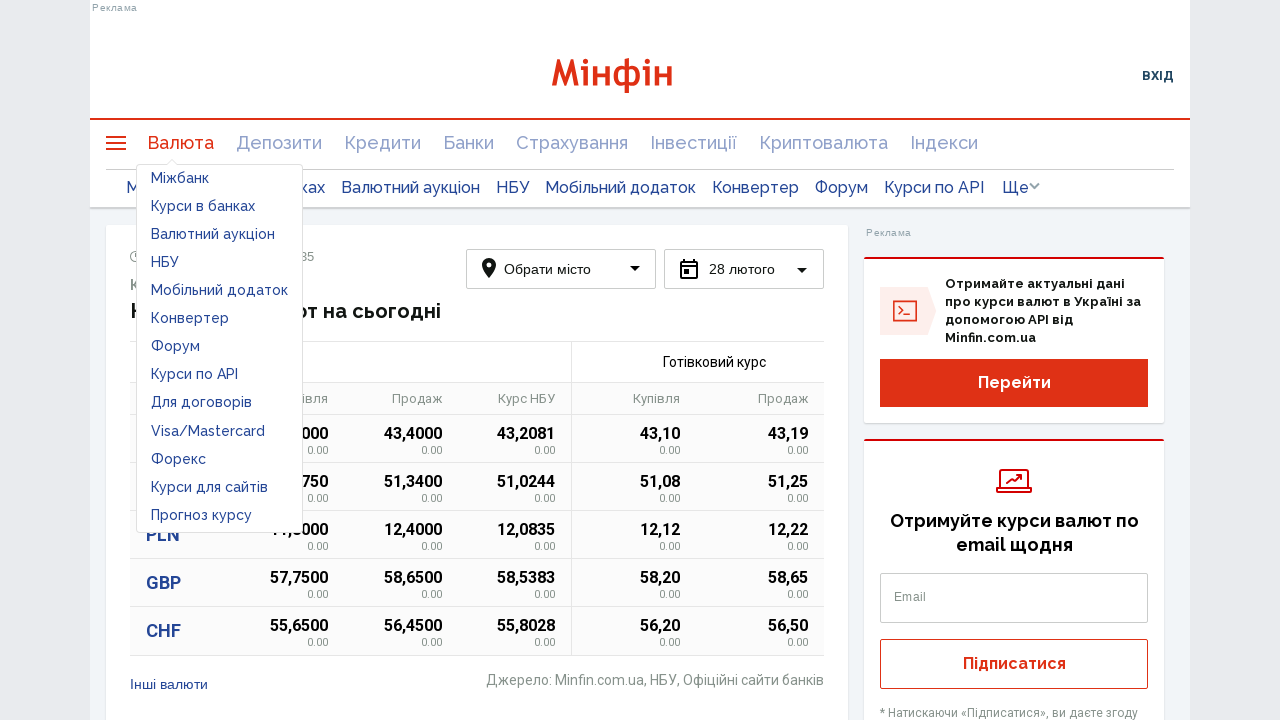